Tests JavaScript alert handling by clicking a button that triggers an alert, accepting the alert, and verifying the result message

Starting URL: https://the-internet.herokuapp.com/javascript_alerts

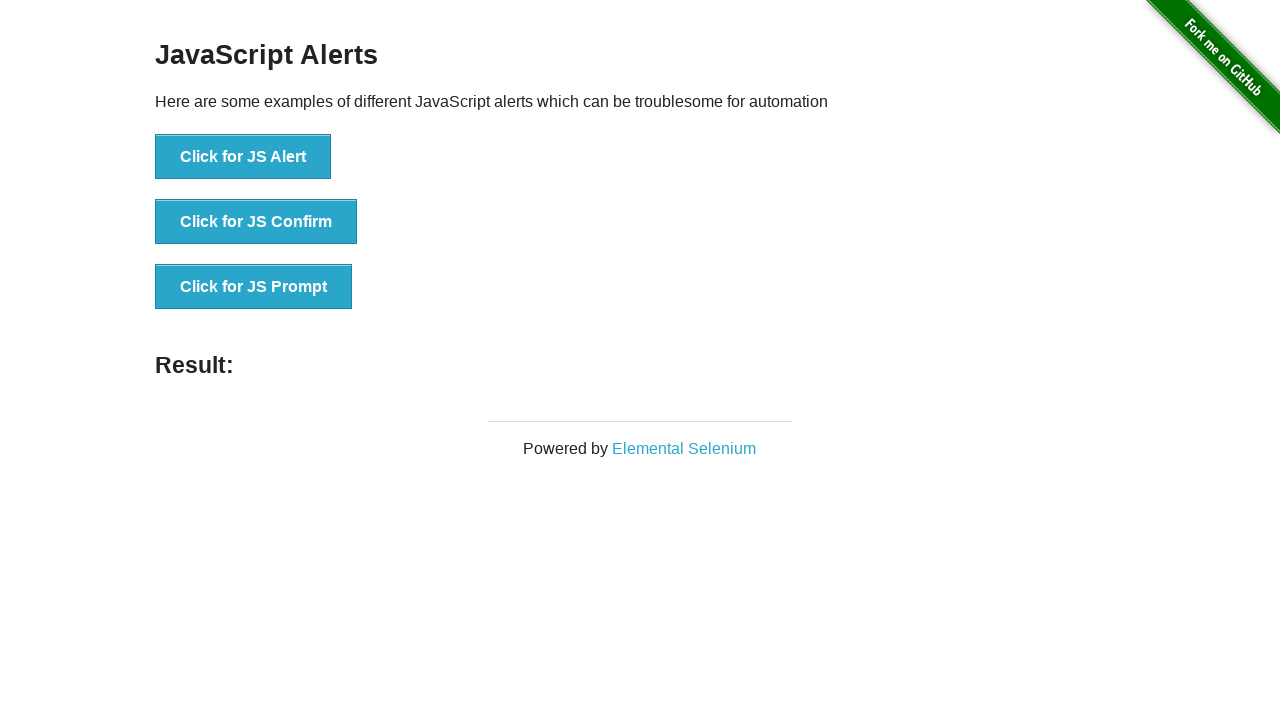

Clicked the JS Alert button at (243, 157) on xpath=//button[contains(@onclick,'jsAlert')]
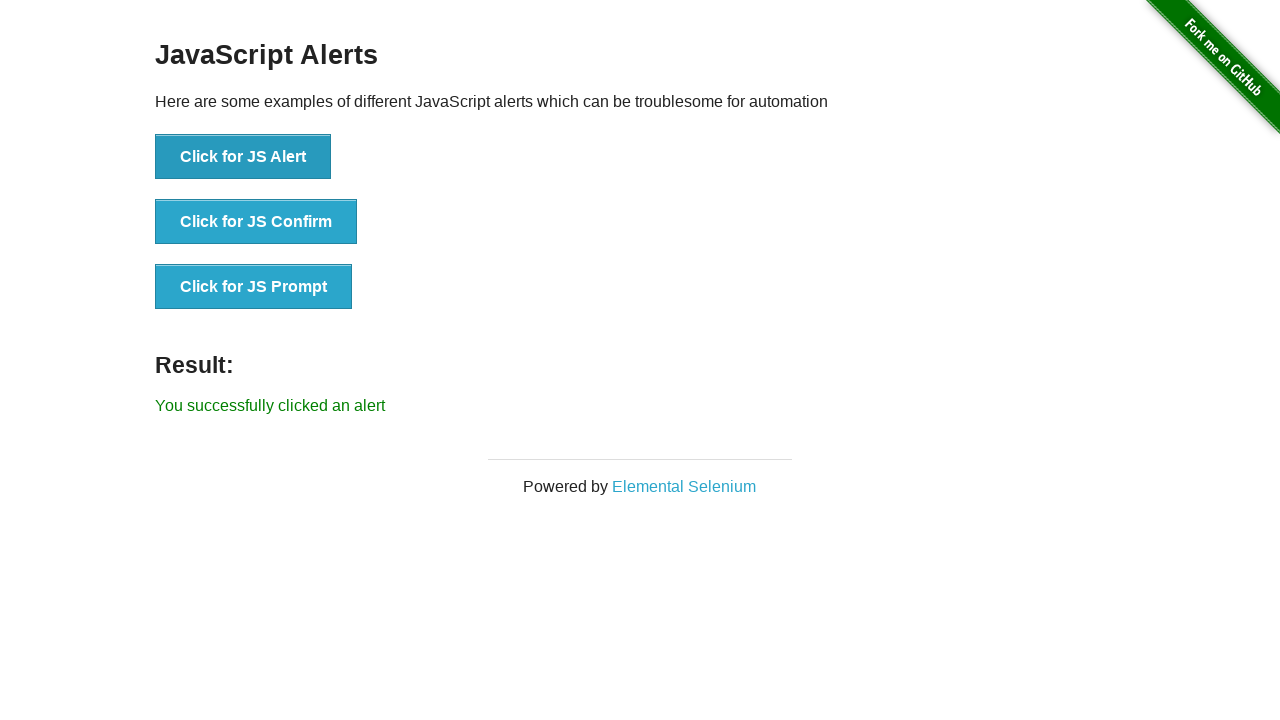

Set up dialog handler to accept alerts
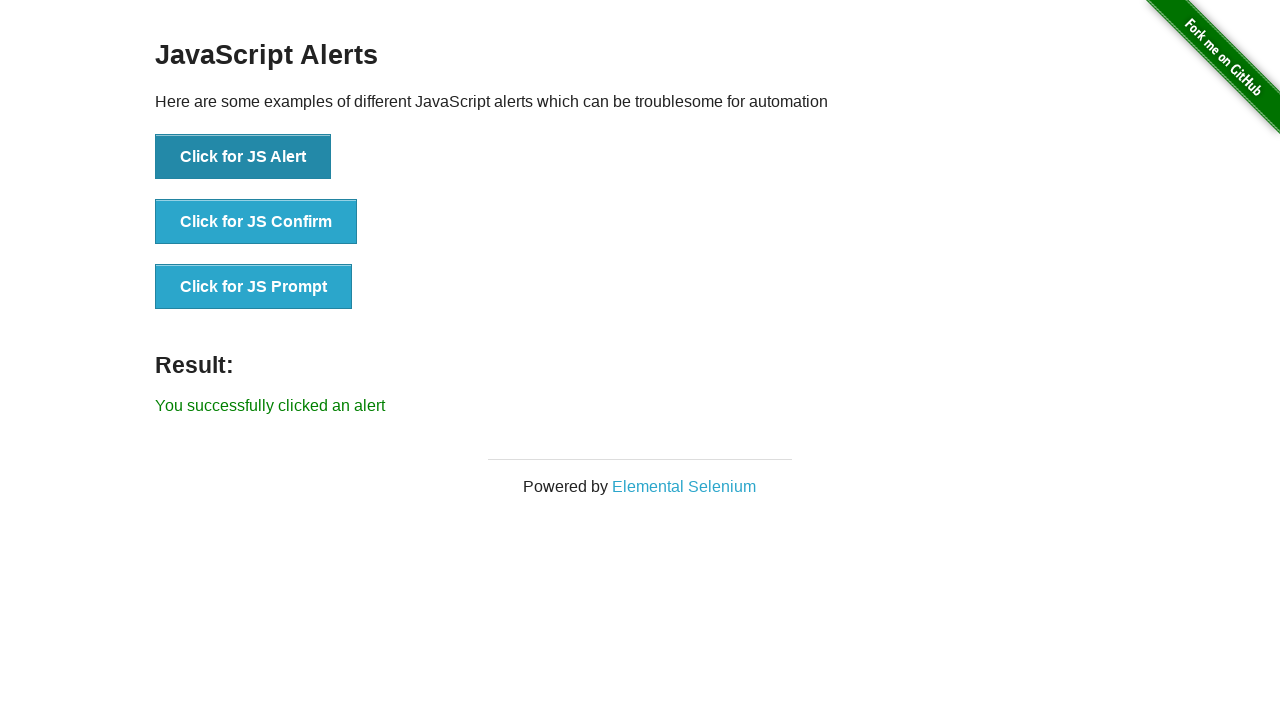

Clicked the JS Alert button again to trigger alert at (243, 157) on xpath=//button[contains(@onclick,'jsAlert')]
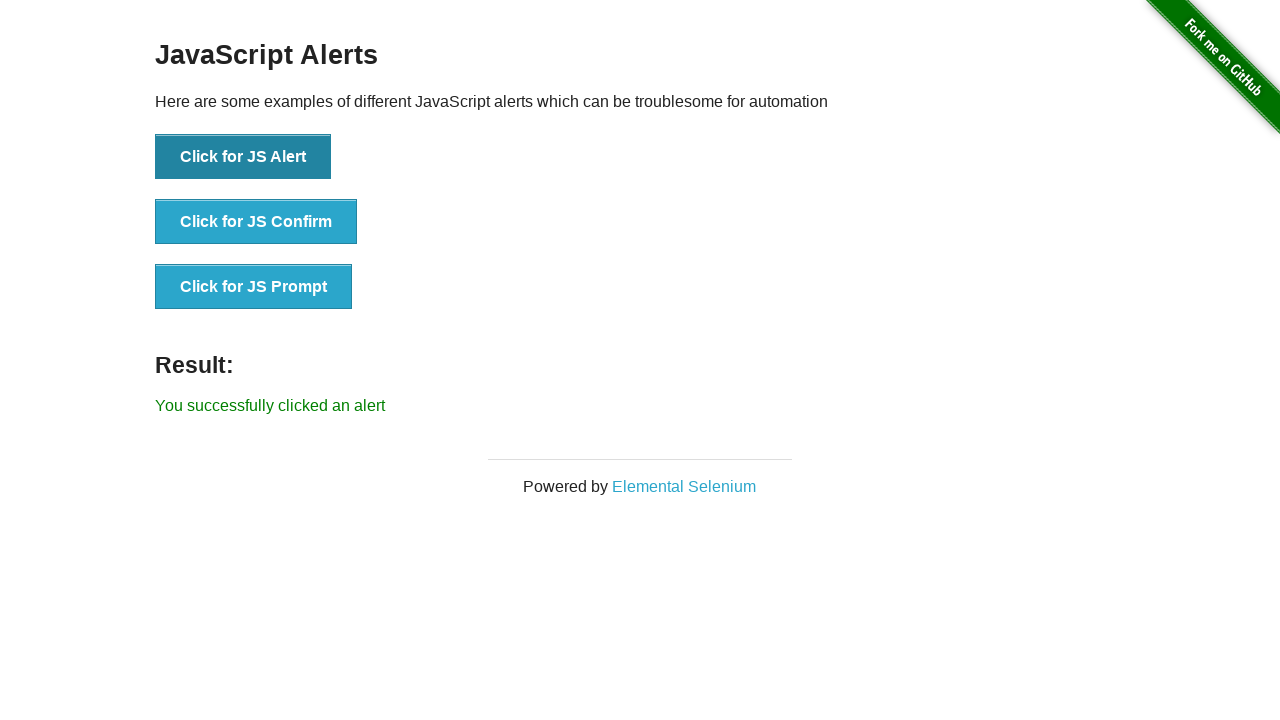

Result message element loaded
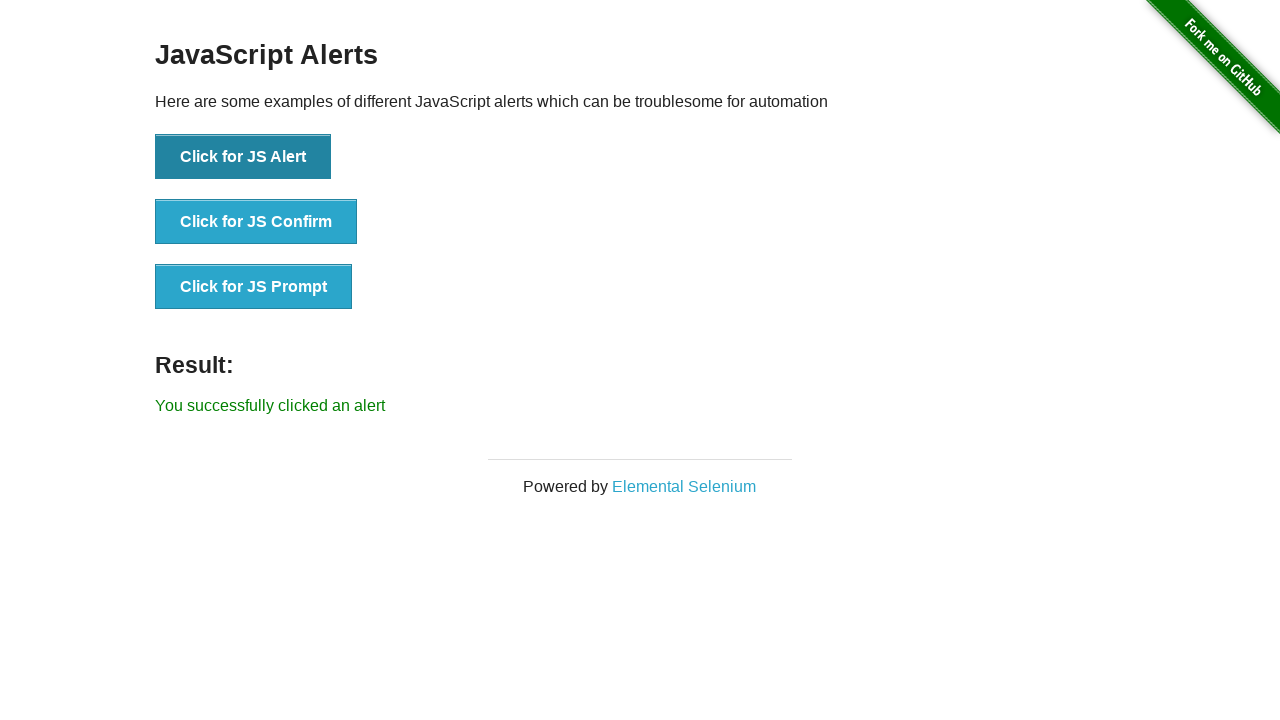

Retrieved result text: 'You successfully clicked an alert'
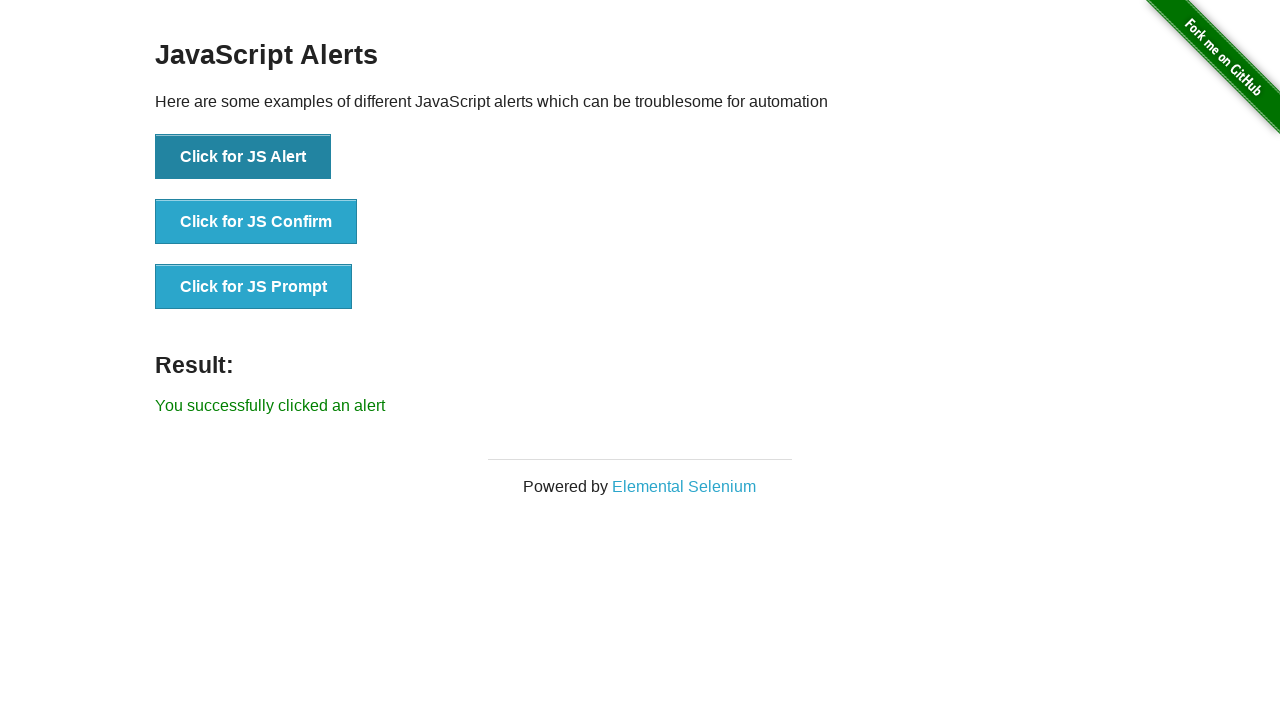

Verified result message matches expected text
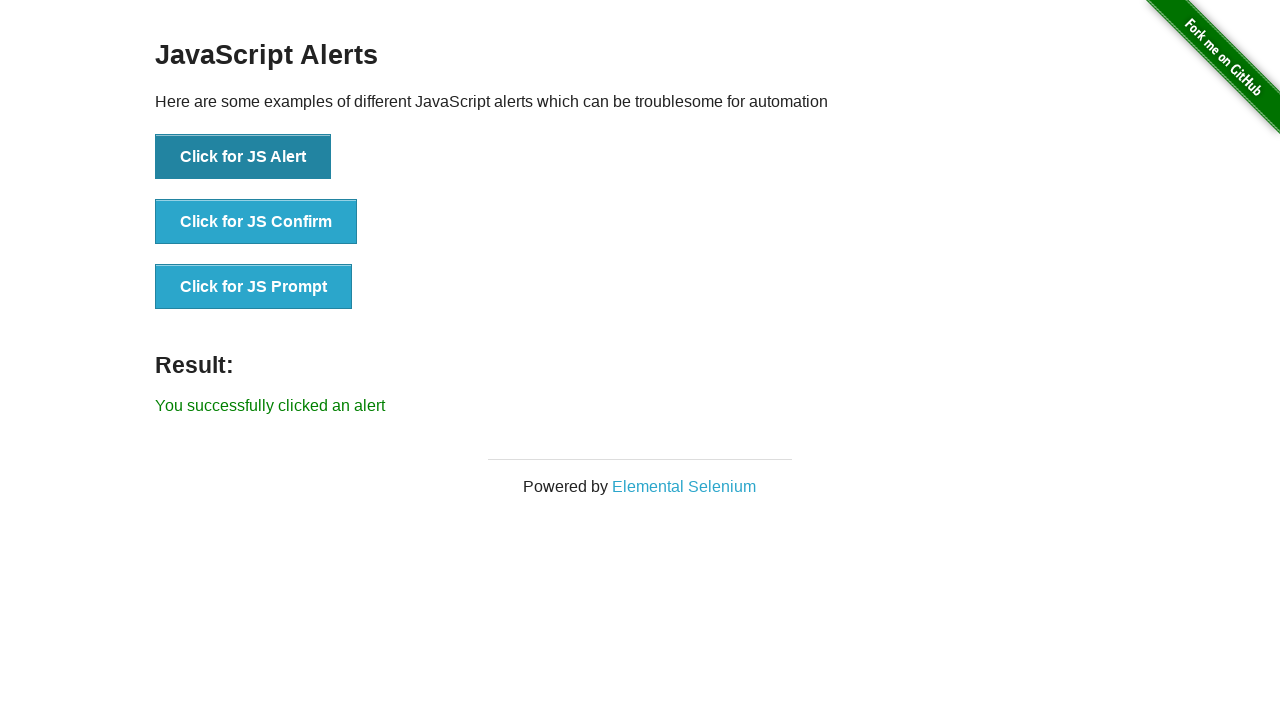

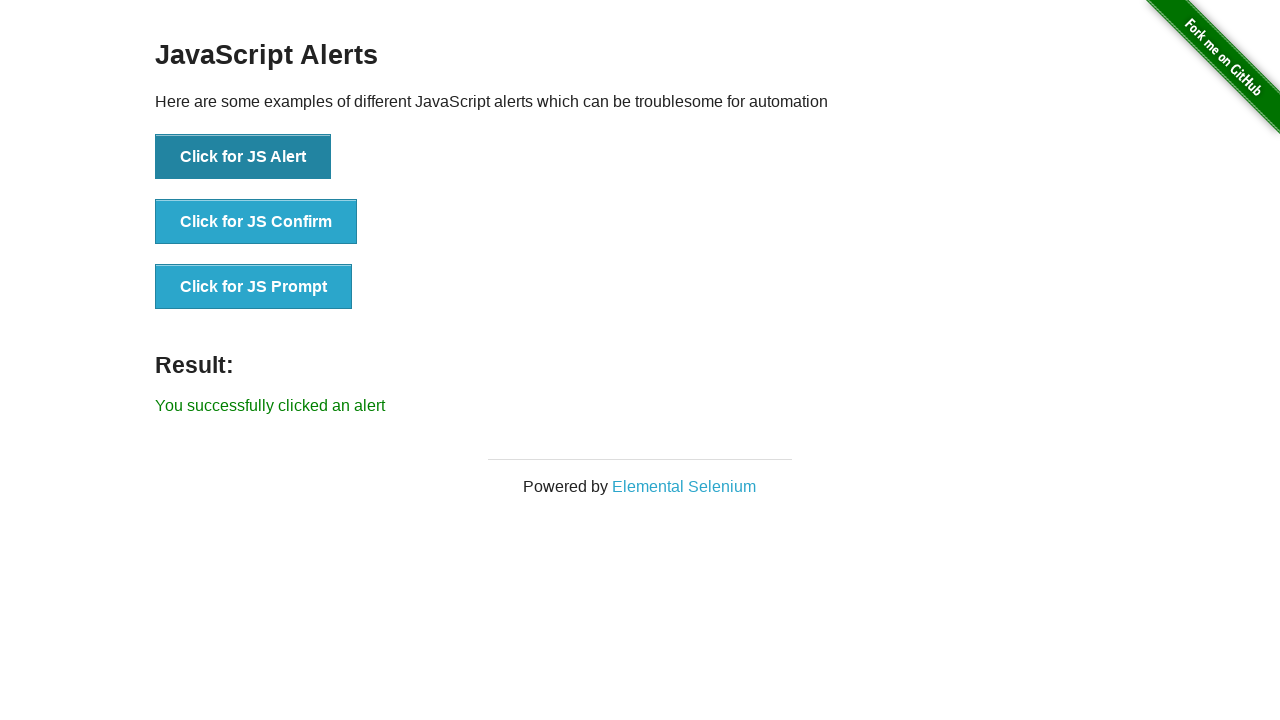